Tests XPath traversal techniques by locating button elements using following-sibling and parent axis on an automation practice page, verifying the elements are accessible and have text content.

Starting URL: https://rahulshettyacademy.com/AutomationPractice/

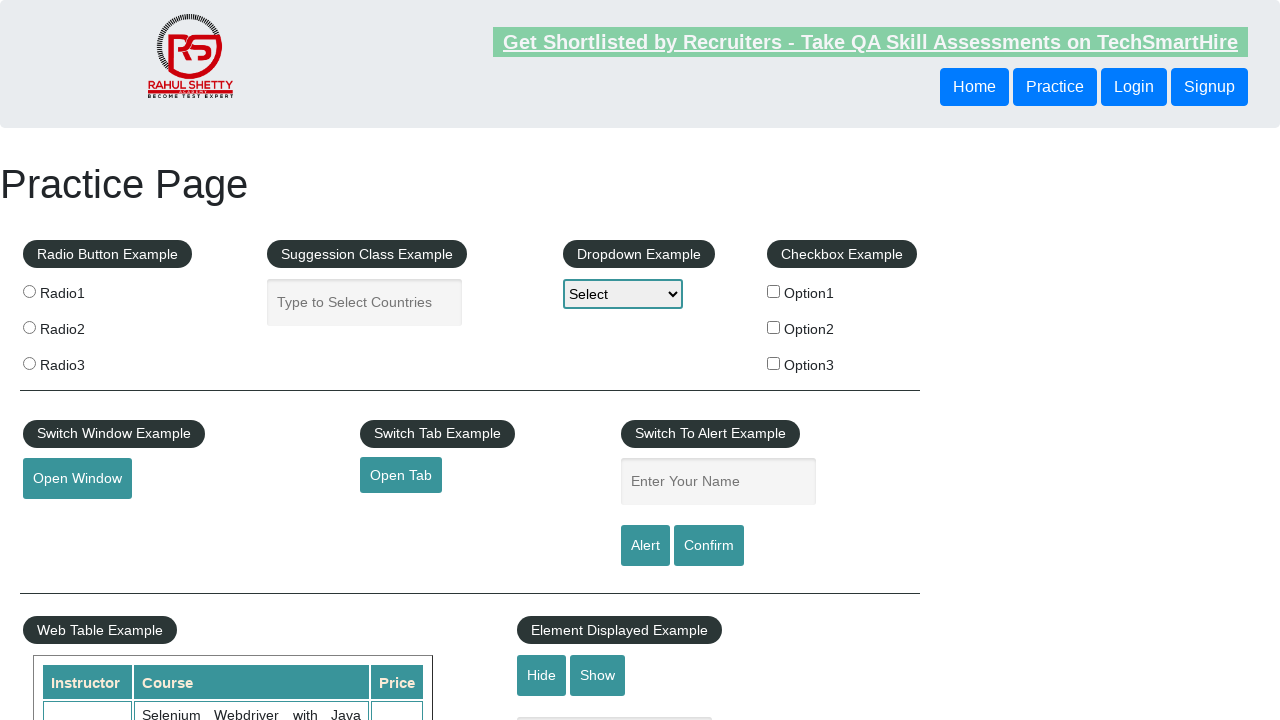

Navigated to automation practice page
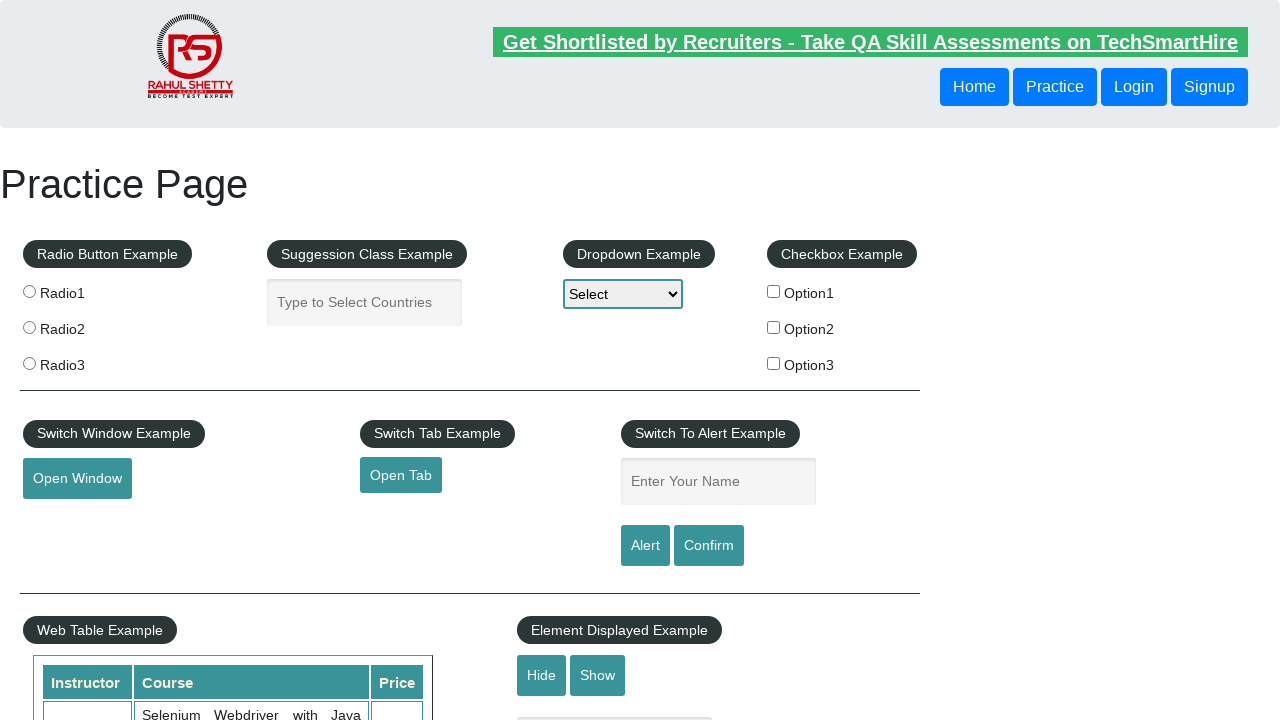

Located button element using following-sibling XPath axis
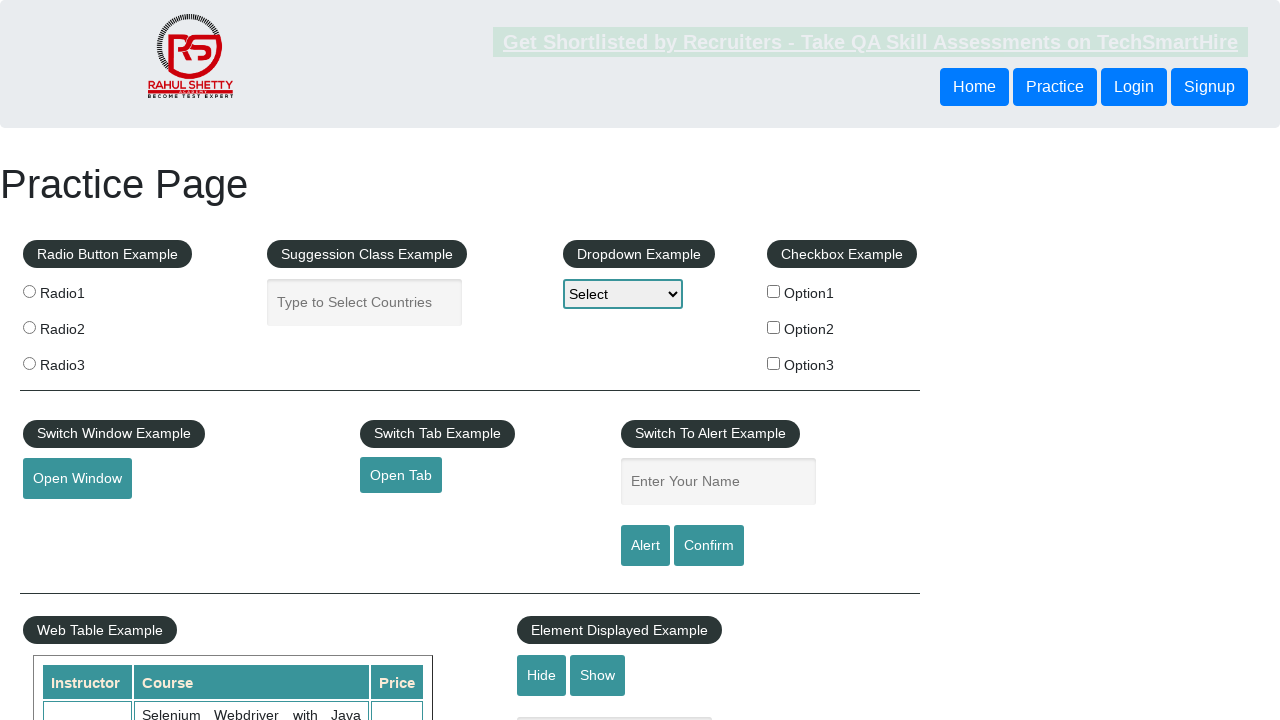

Following-sibling button is now visible
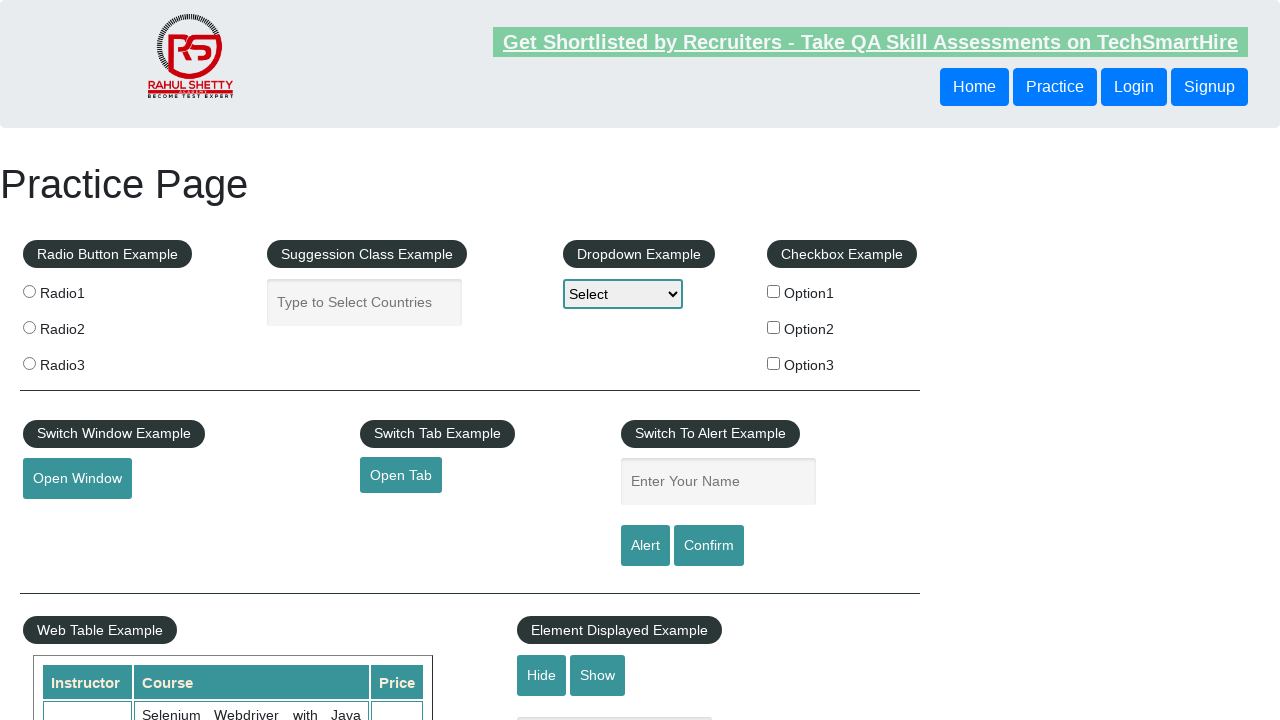

Located button element using parent XPath axis
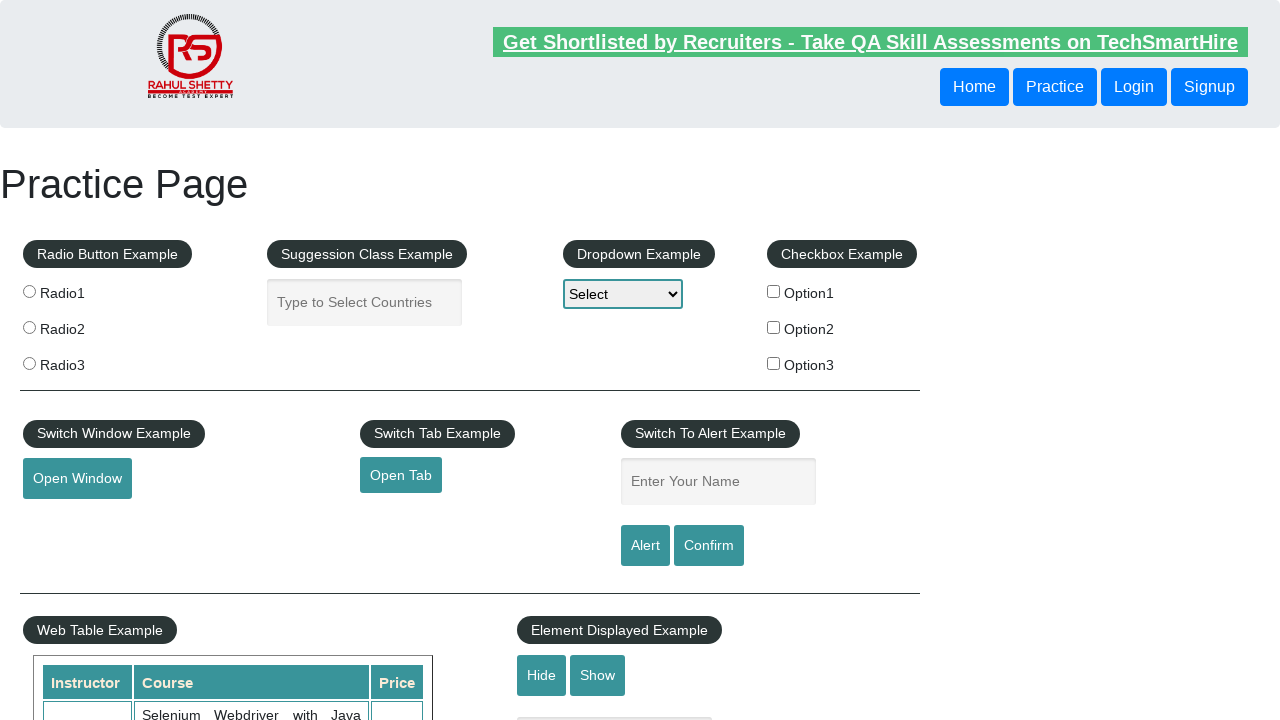

Parent axis button is now visible
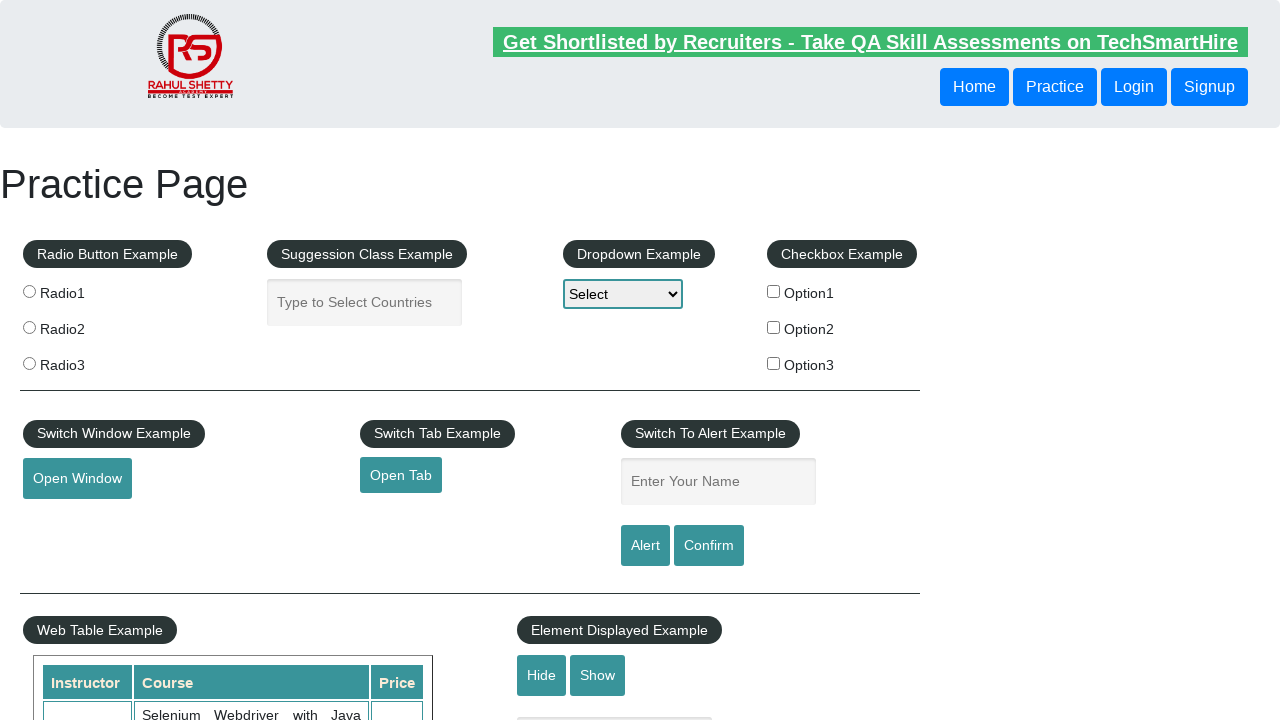

Retrieved text content from following-sibling button: 'Login'
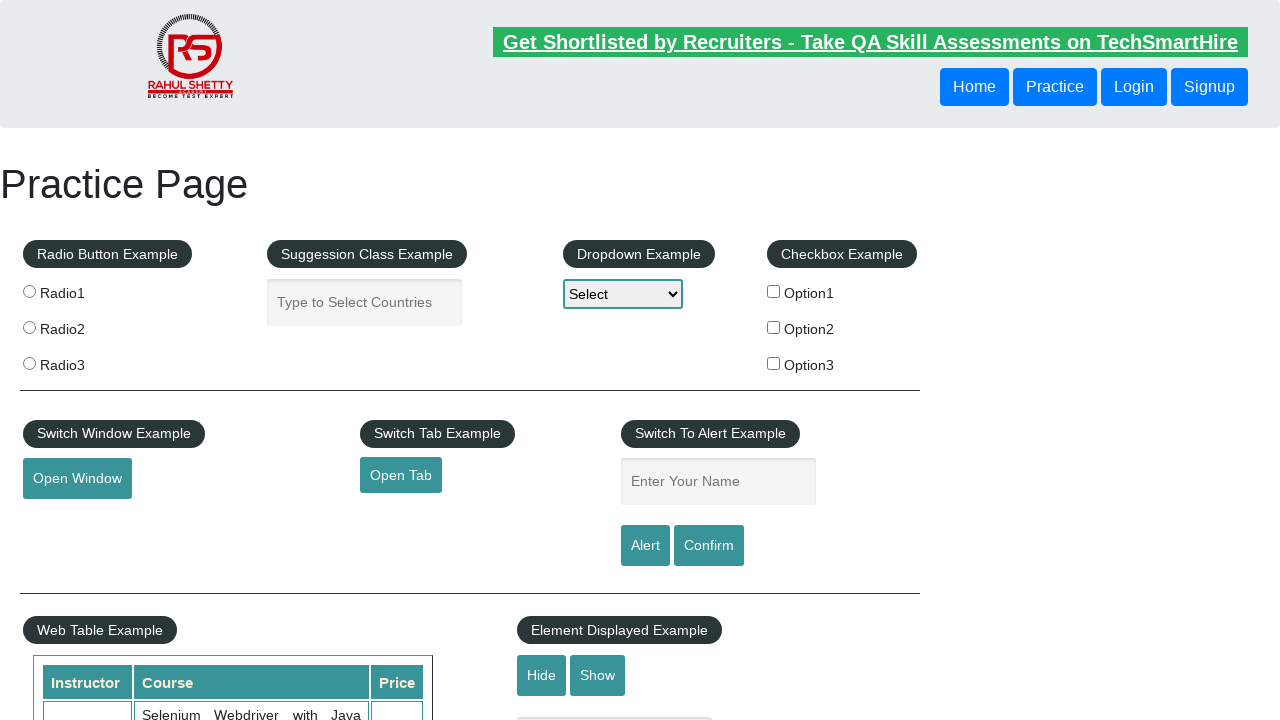

Retrieved text content from parent axis button: 'Login'
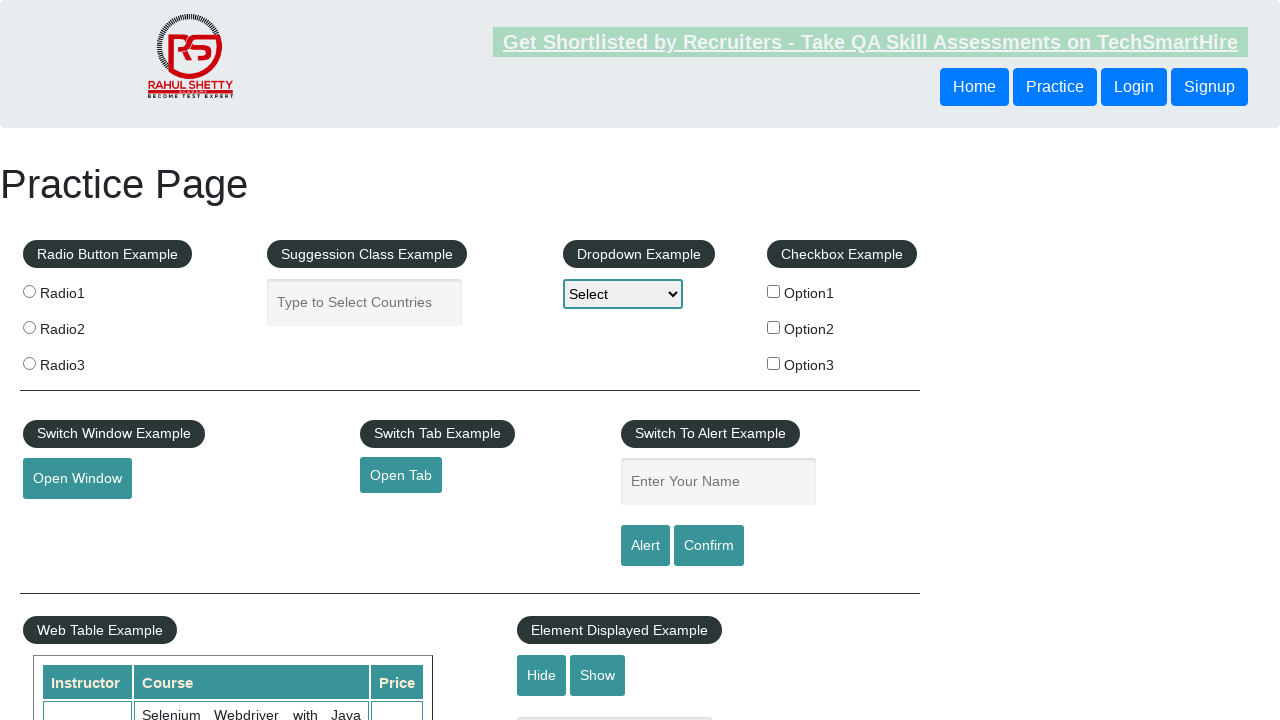

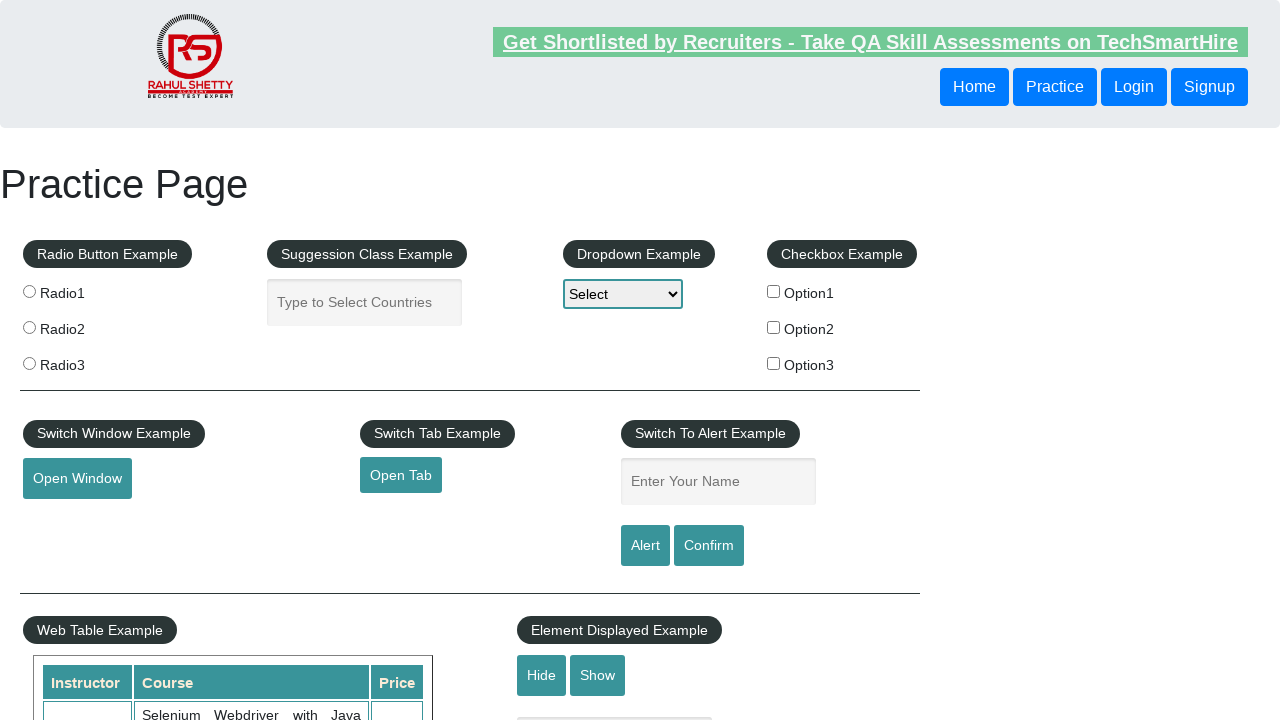